Tests a wait/verify functionality by waiting for a button to become clickable, clicking it, and verifying a success message appears.

Starting URL: http://suninjuly.github.io/wait2.html

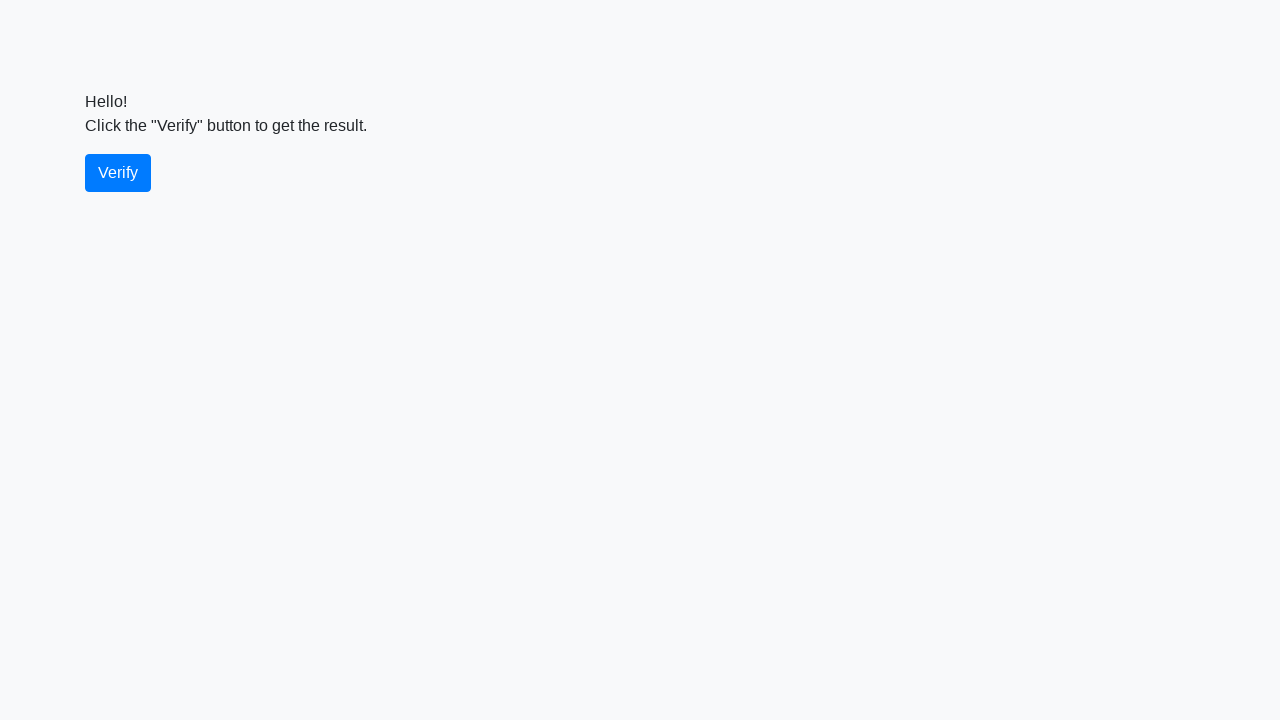

Navigated to wait2.html test page
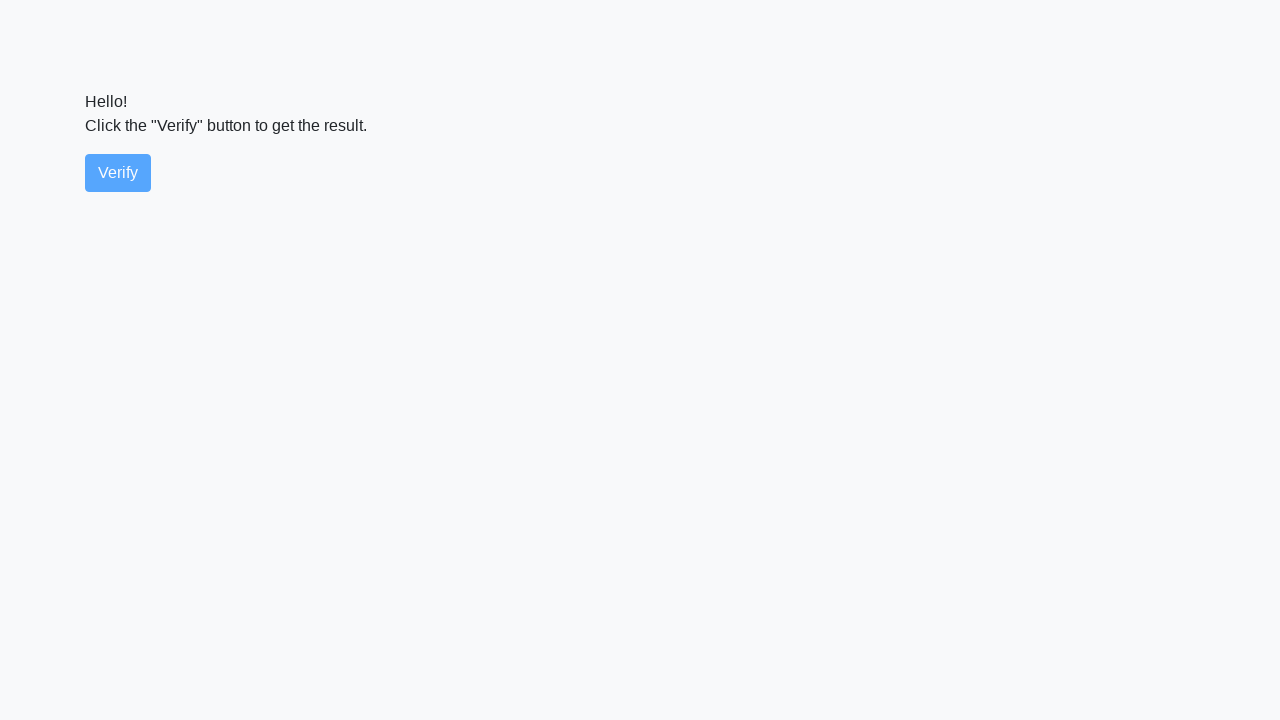

Verify button became visible
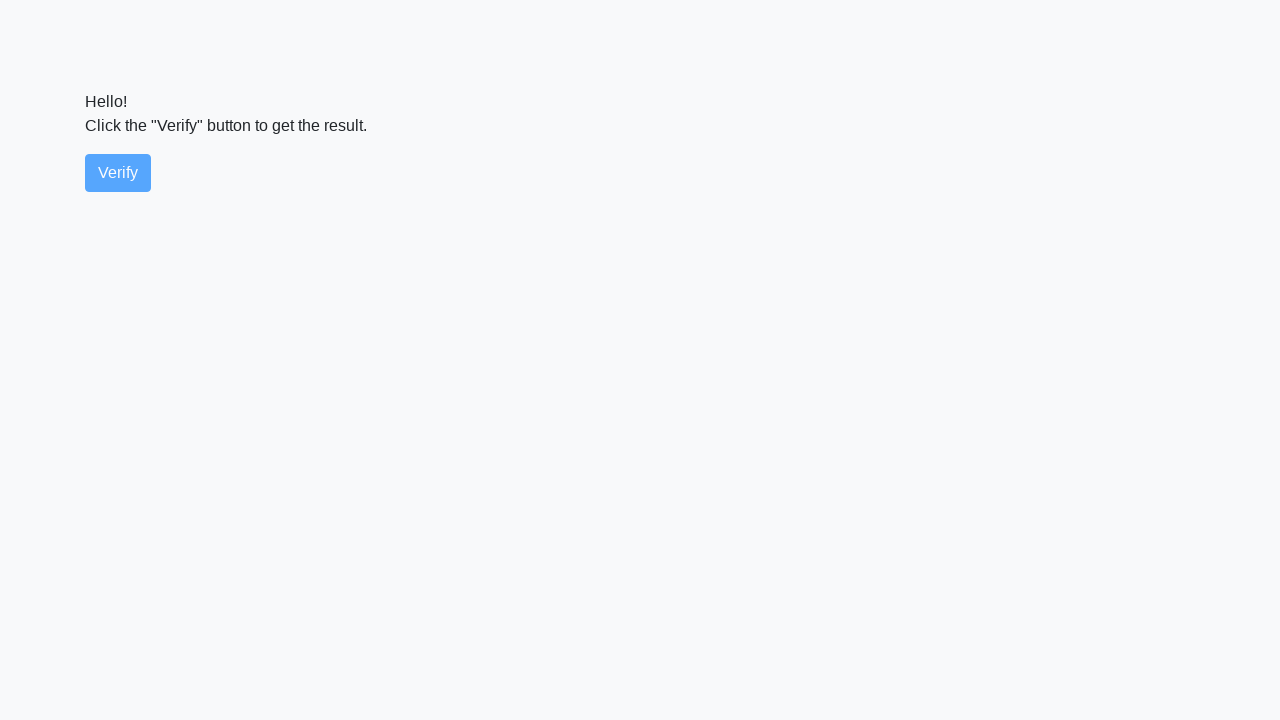

Clicked the verify button at (118, 173) on #verify
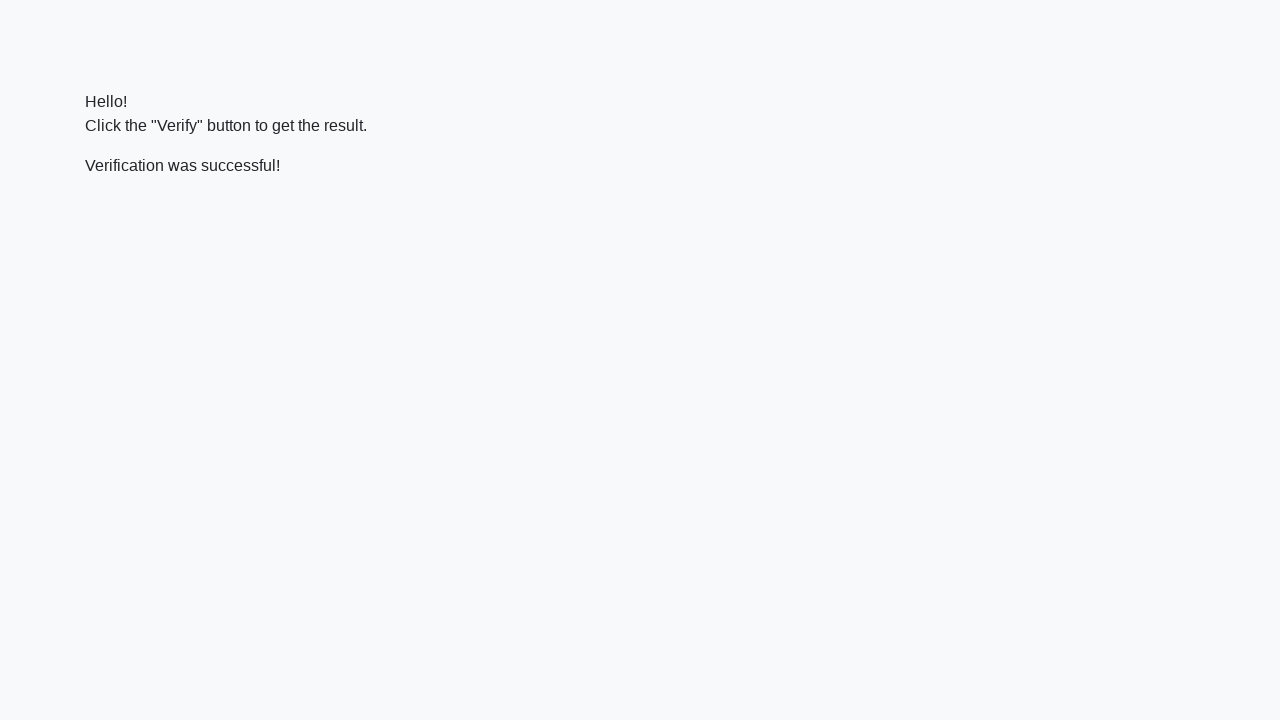

Success message element appeared
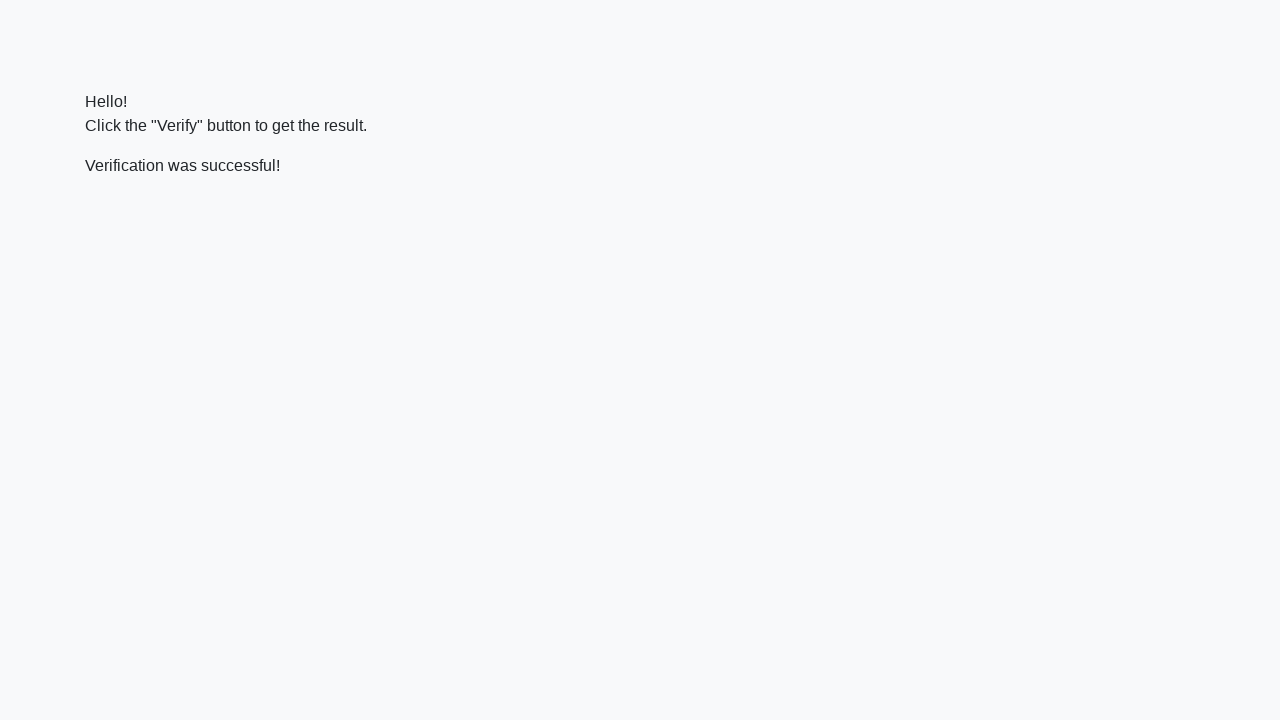

Located the success message element
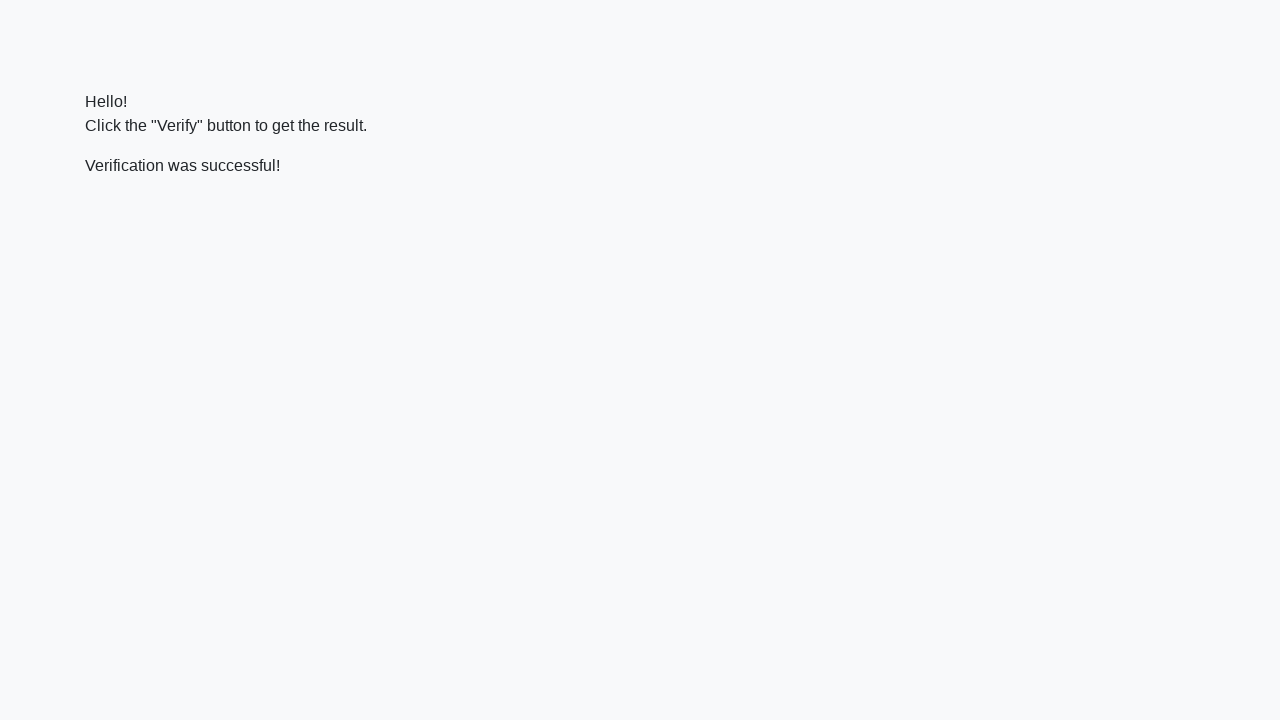

Verified 'successful' text is present in message
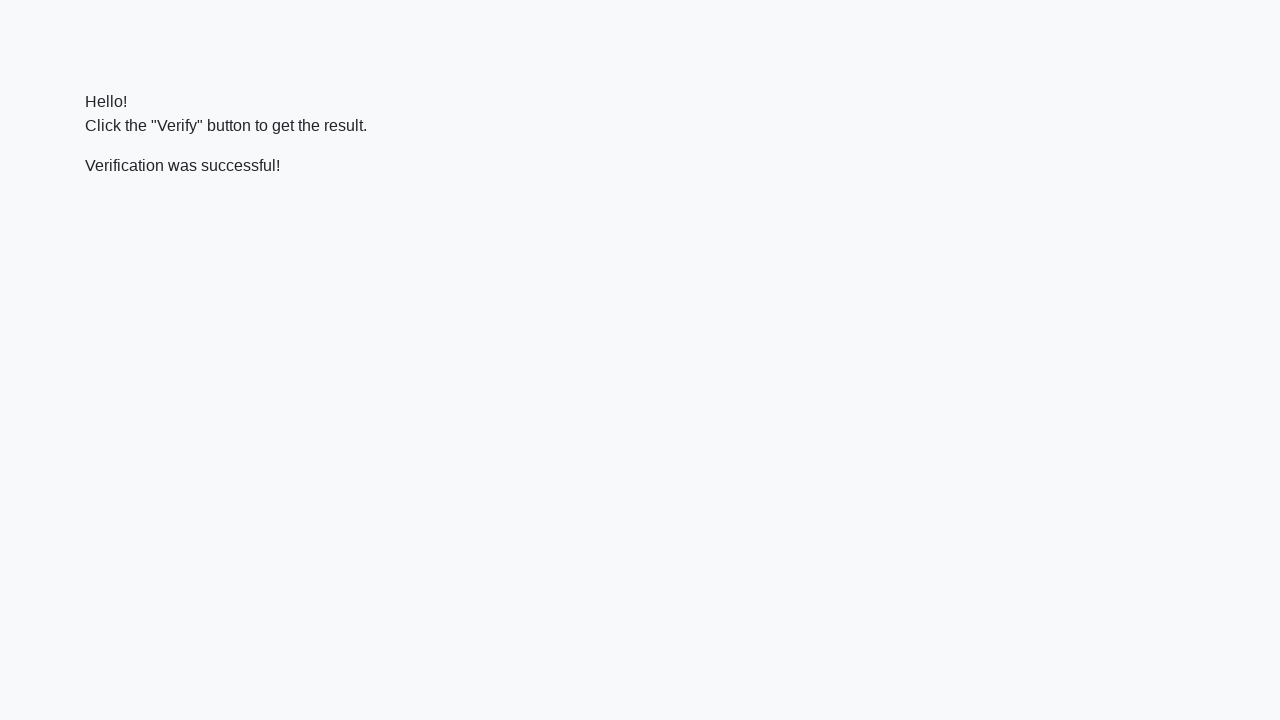

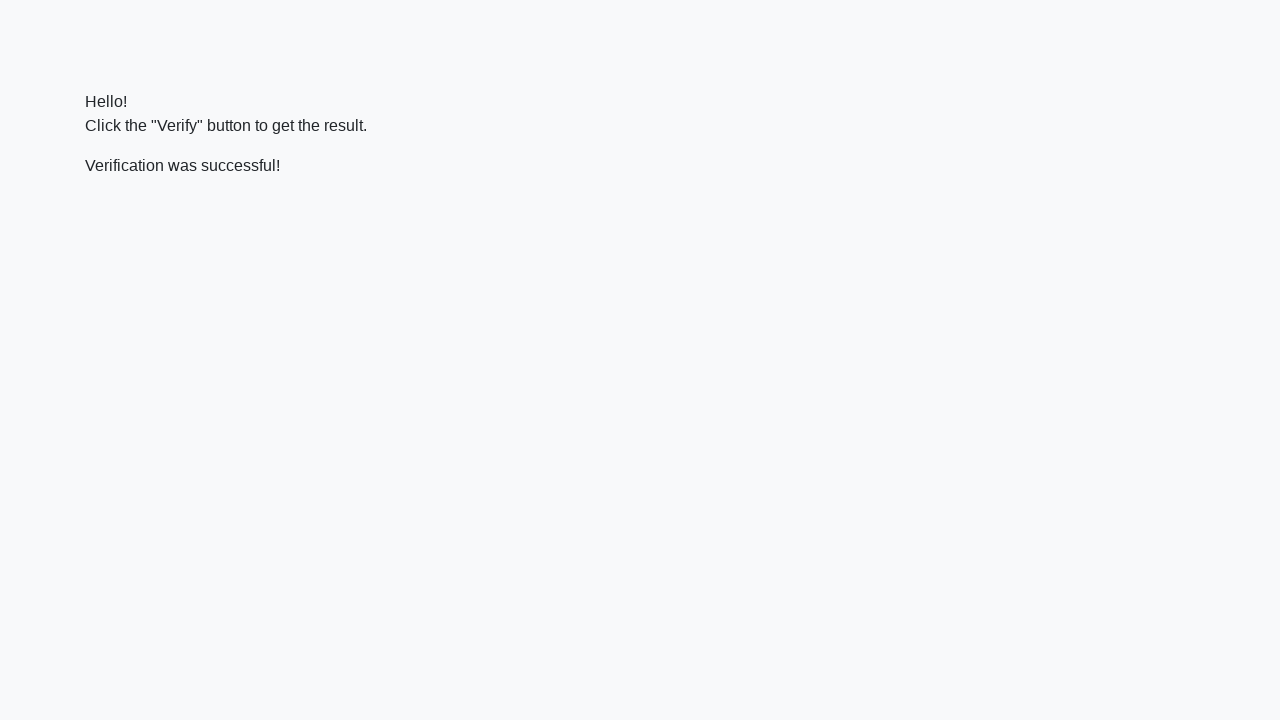